Adds multiple specific items (Beans, Cauliflower, Apple, Pears, Musk Melon) to the shopping cart on an e-commerce practice site

Starting URL: https://rahulshettyacademy.com/seleniumPractise/#/

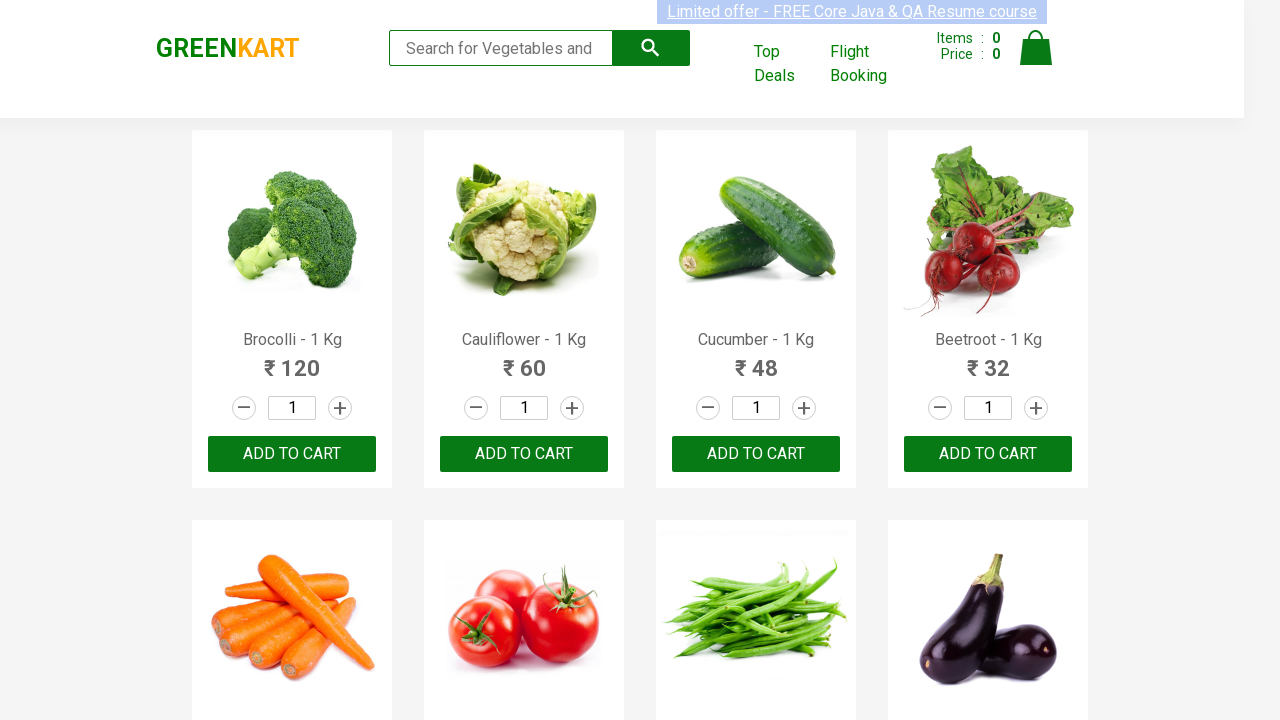

Waited for product action buttons to load
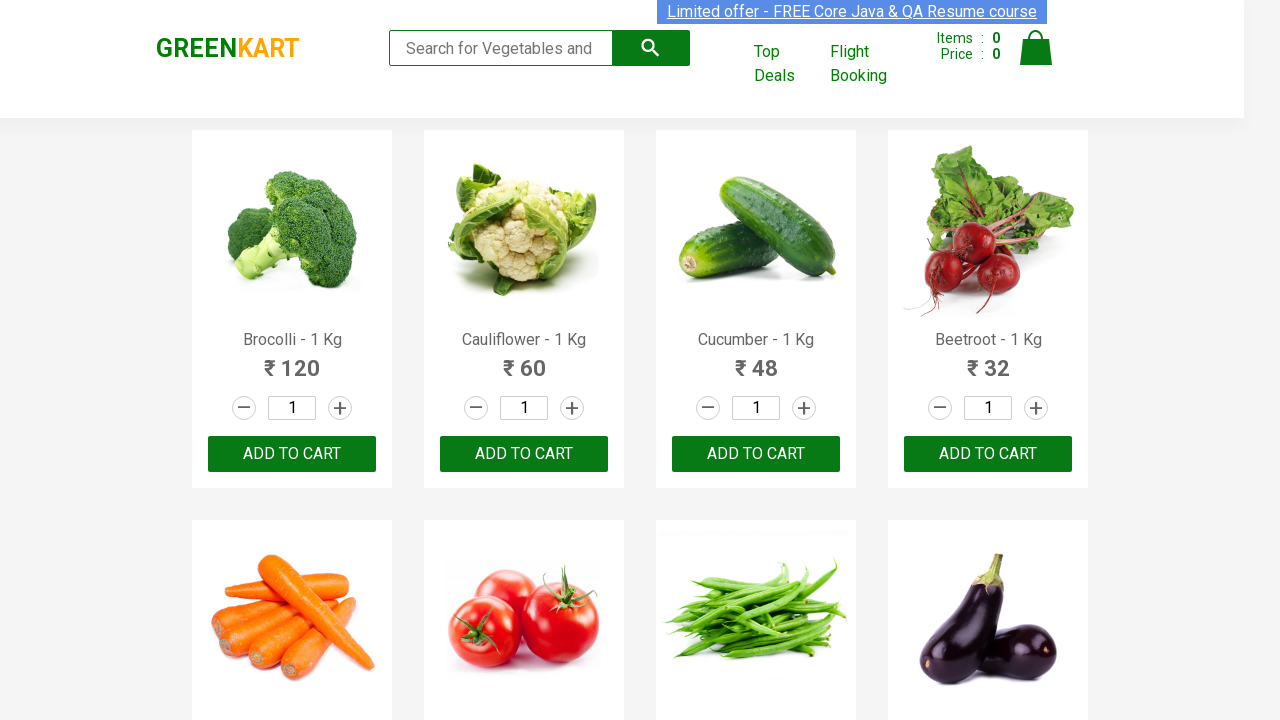

Retrieved all product names from the page
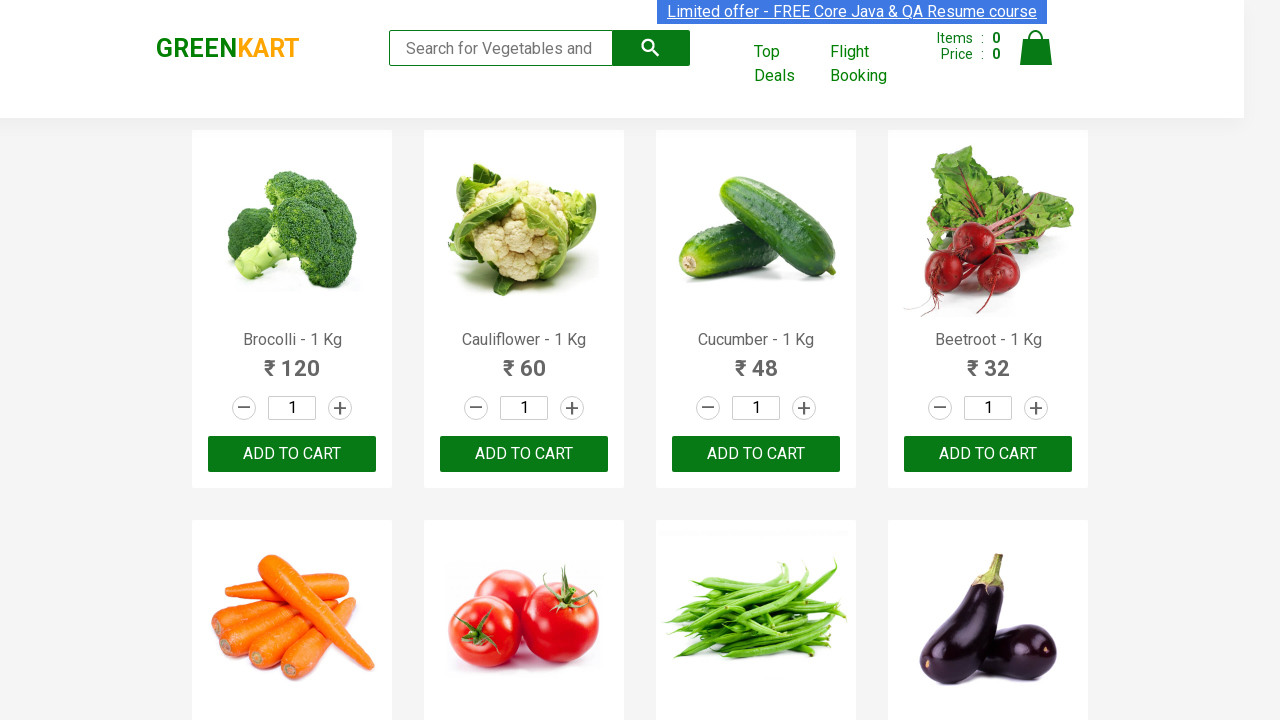

Retrieved all add to cart buttons
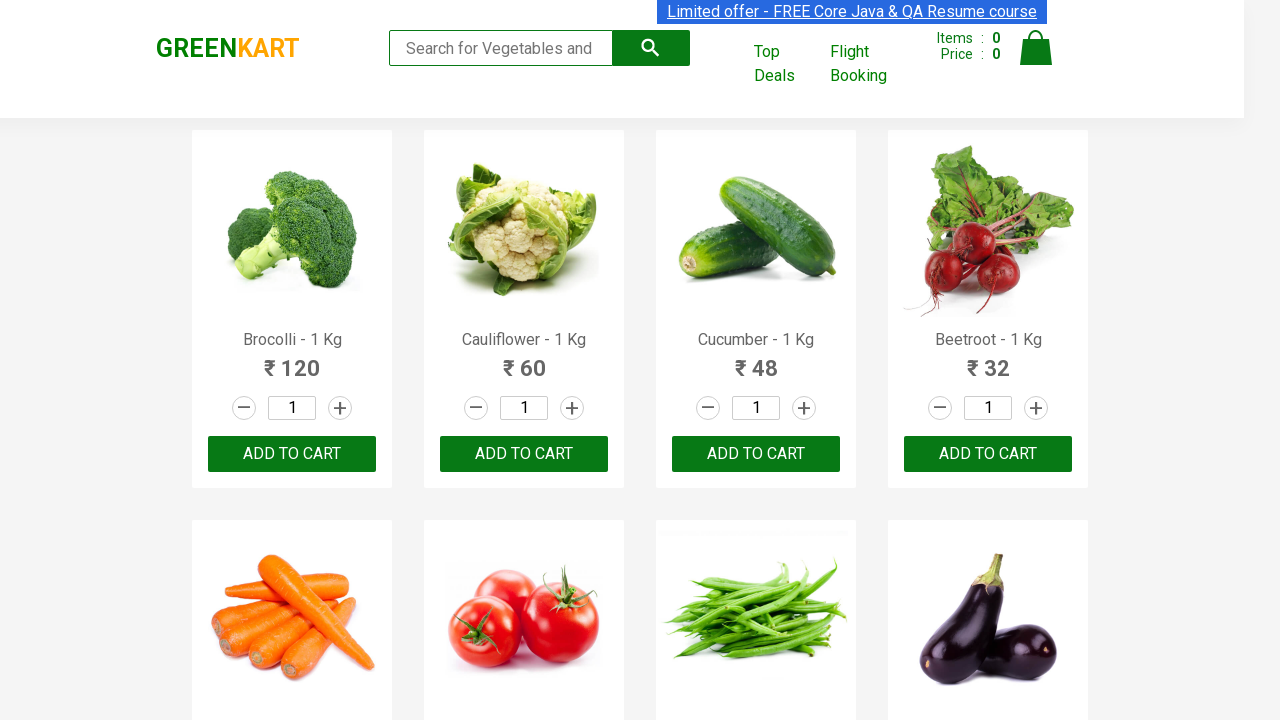

Added 'Cauliflower' to cart at (524, 454) on div.product-action button >> nth=1
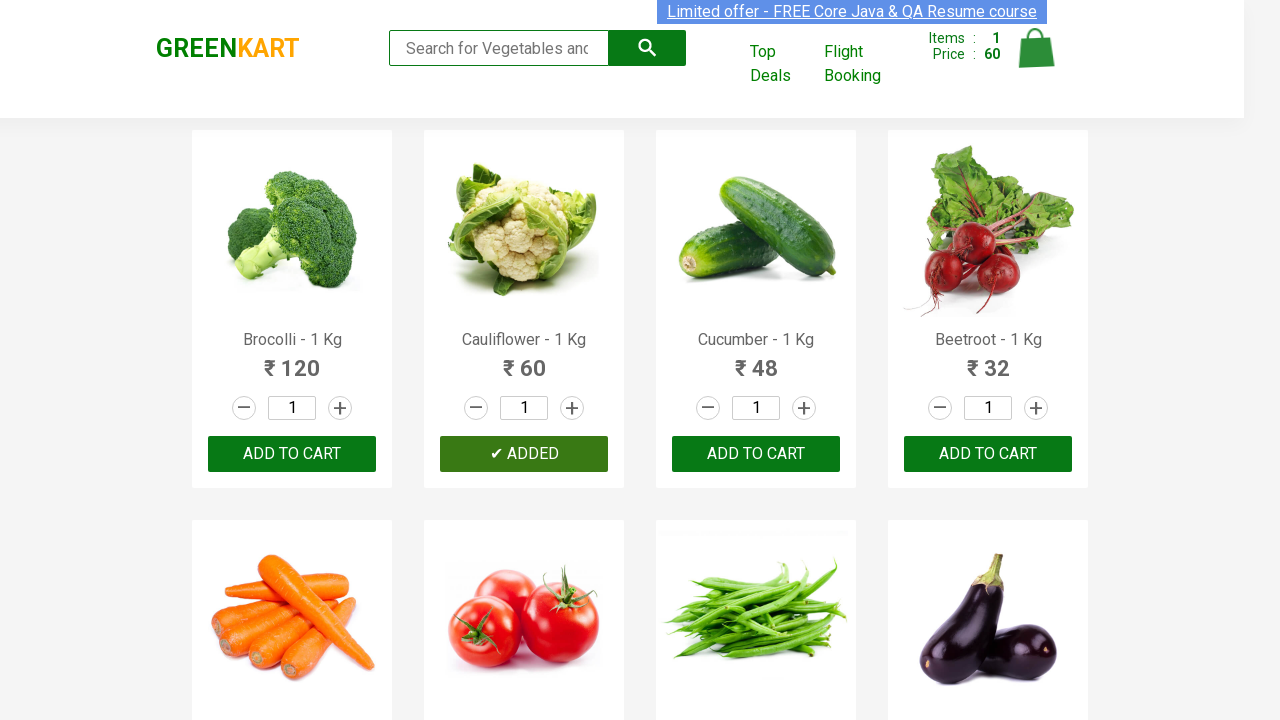

Added 'Beans' to cart at (756, 360) on div.product-action button >> nth=6
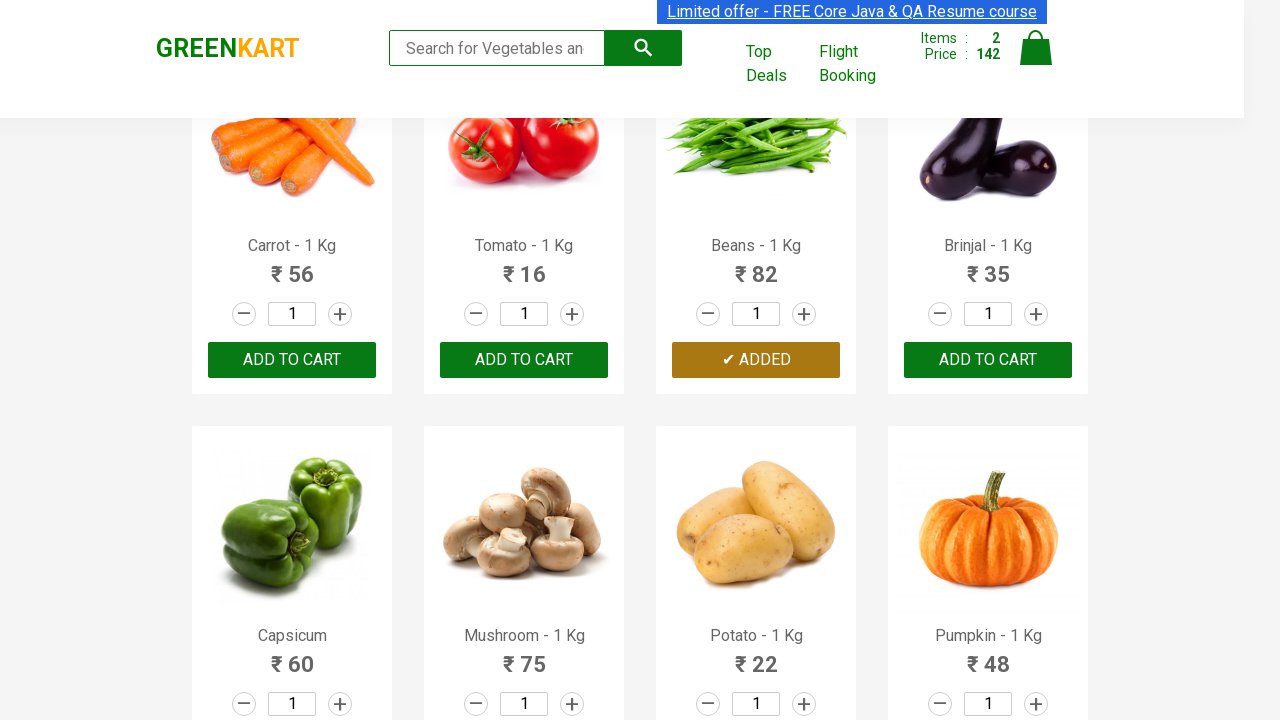

Added 'Apple' to cart at (756, 360) on div.product-action button >> nth=14
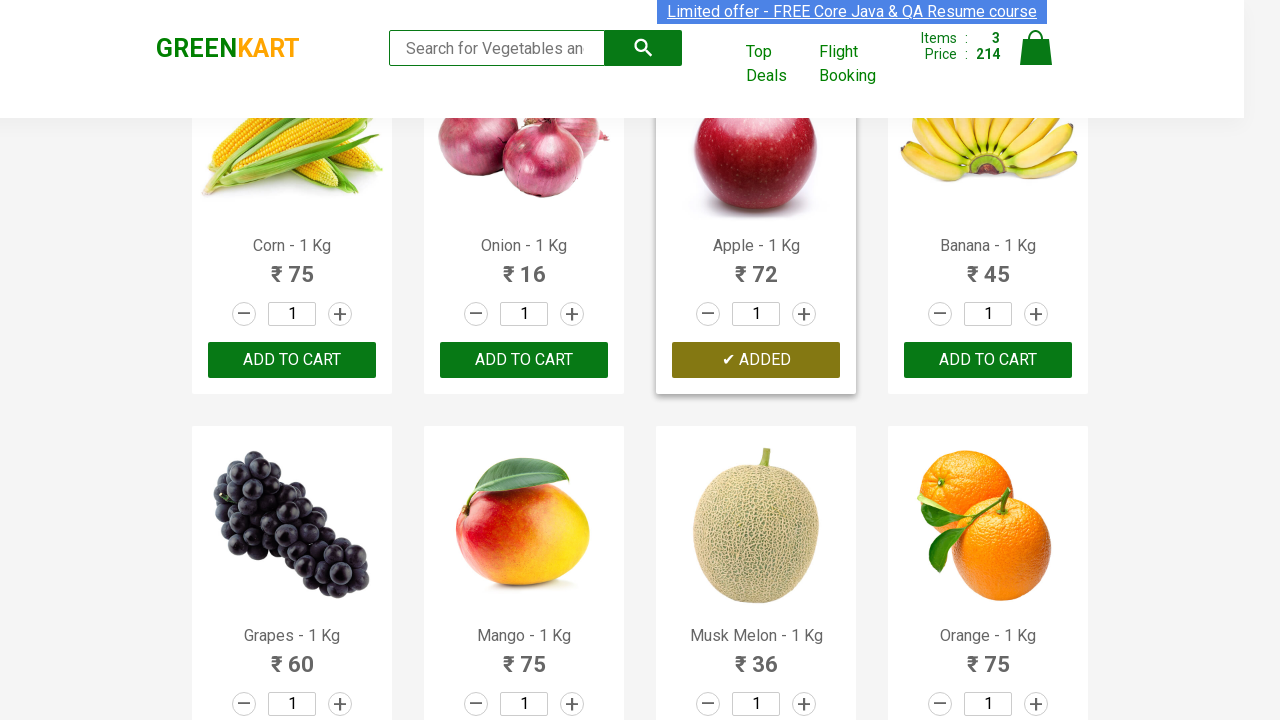

Added 'Musk Melon' to cart at (756, 360) on div.product-action button >> nth=18
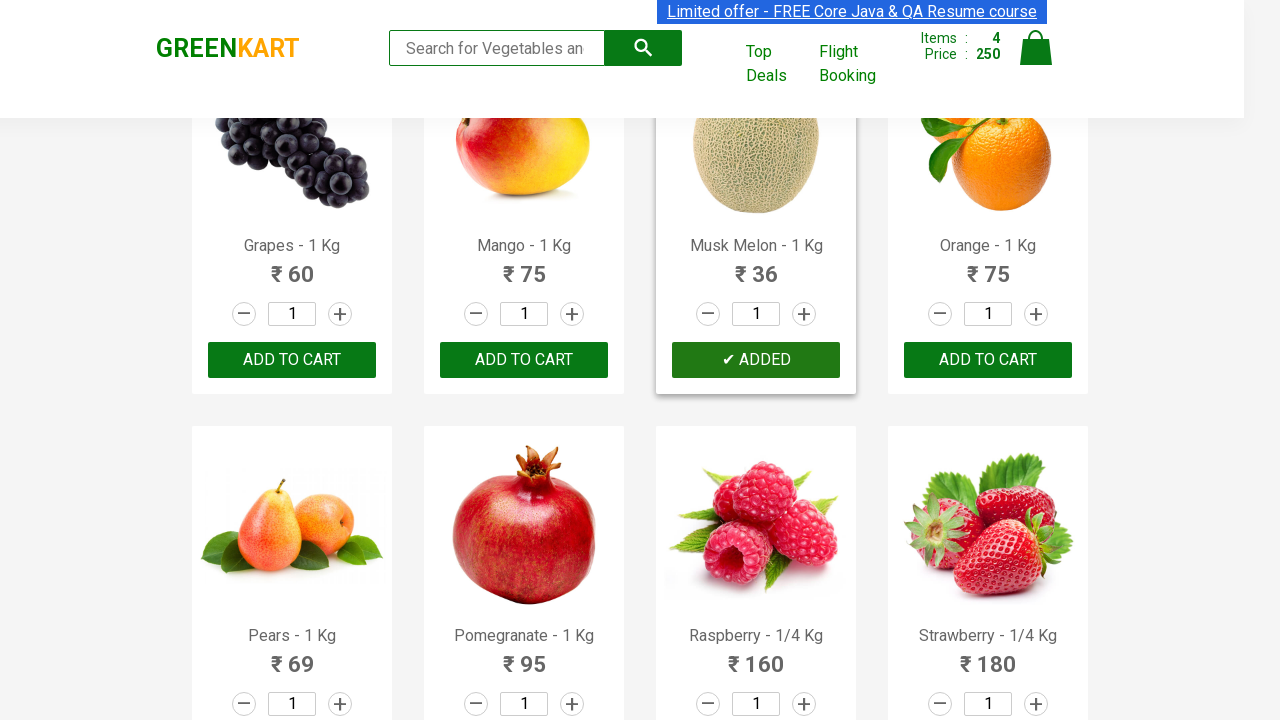

Added 'Pears' to cart at (292, 360) on div.product-action button >> nth=20
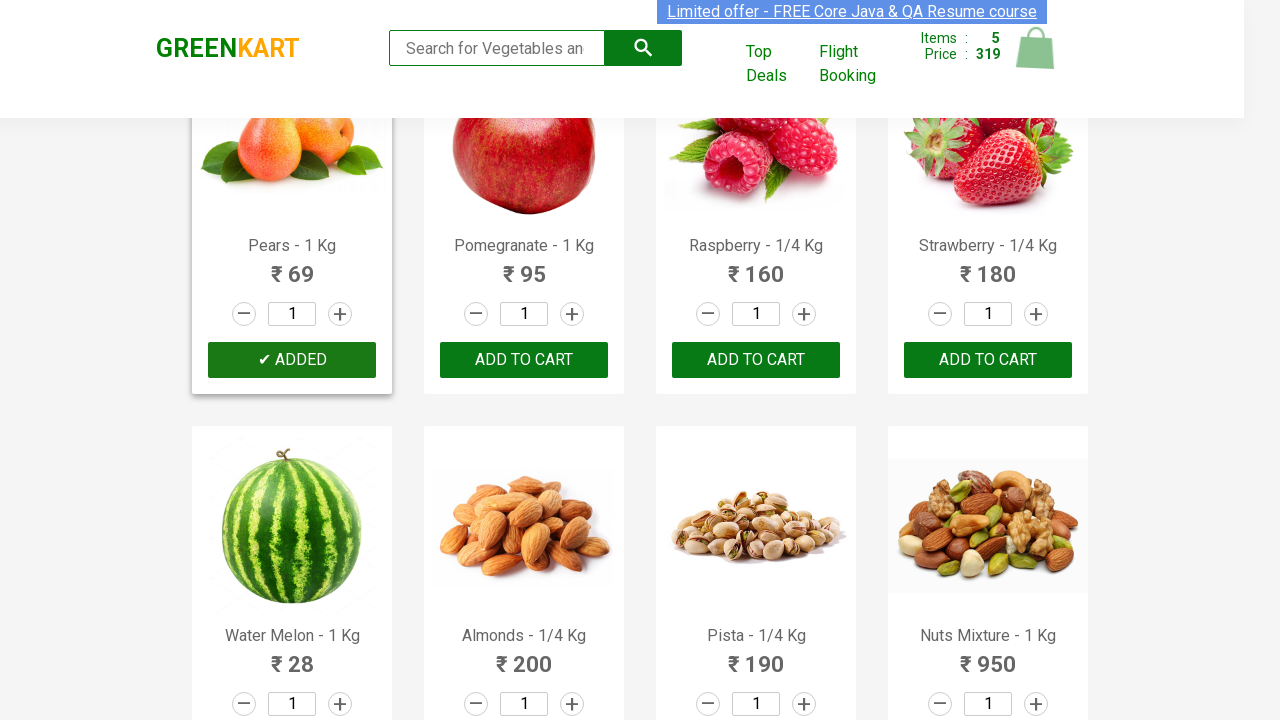

Successfully added all 5 items to cart (Beans, Cauliflower, Apple, Pears, Musk Melon)
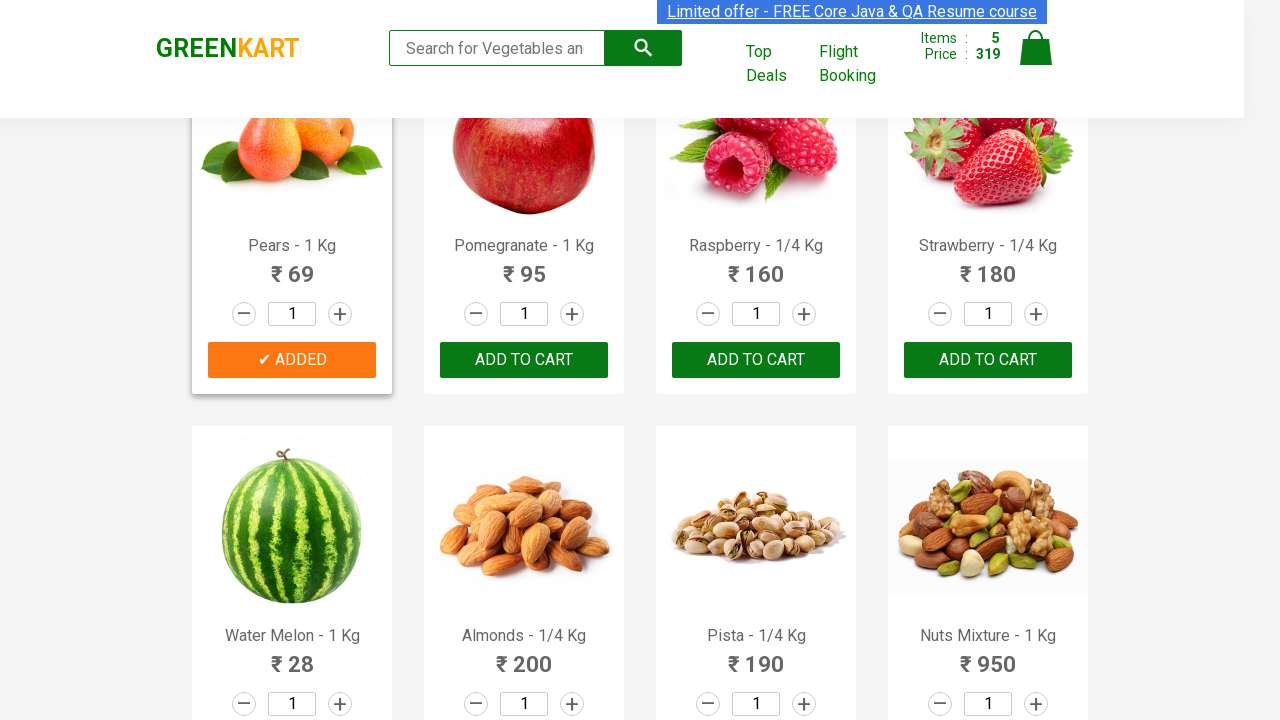

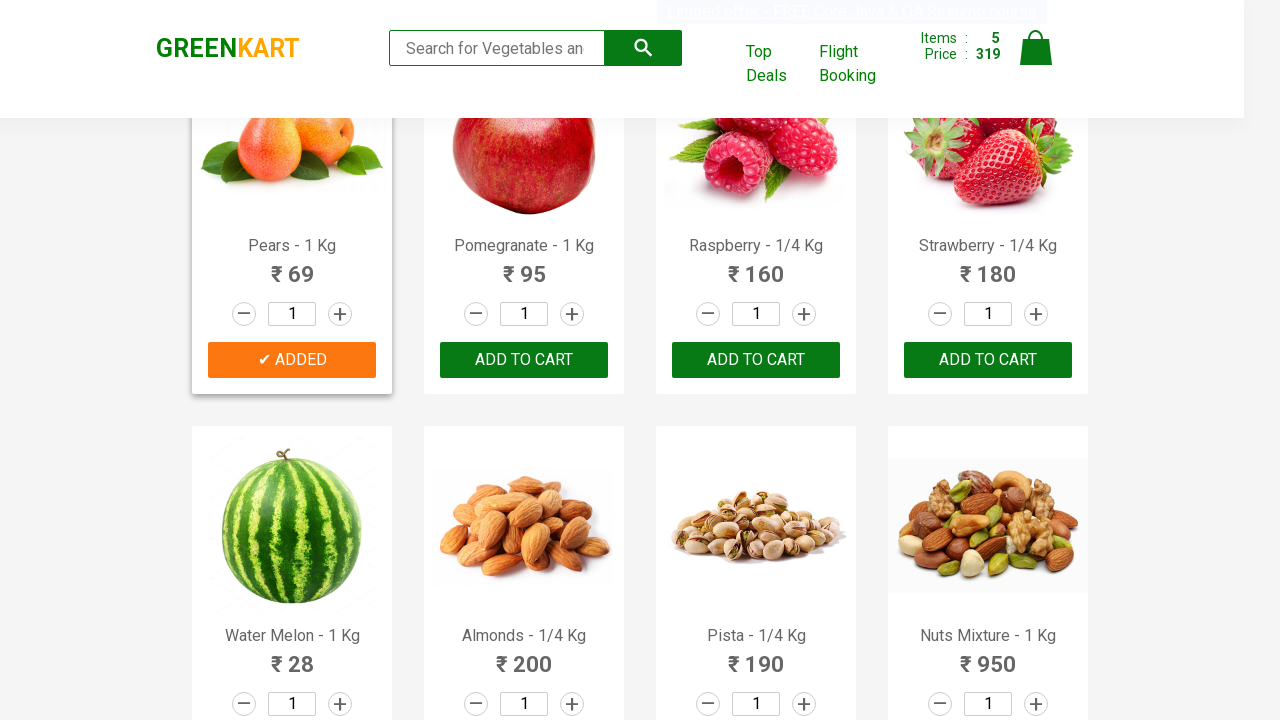